Tests resizing a box by a specific offset (using sample values from the parameterized range)

Starting URL: http://demoqa.com/resizable

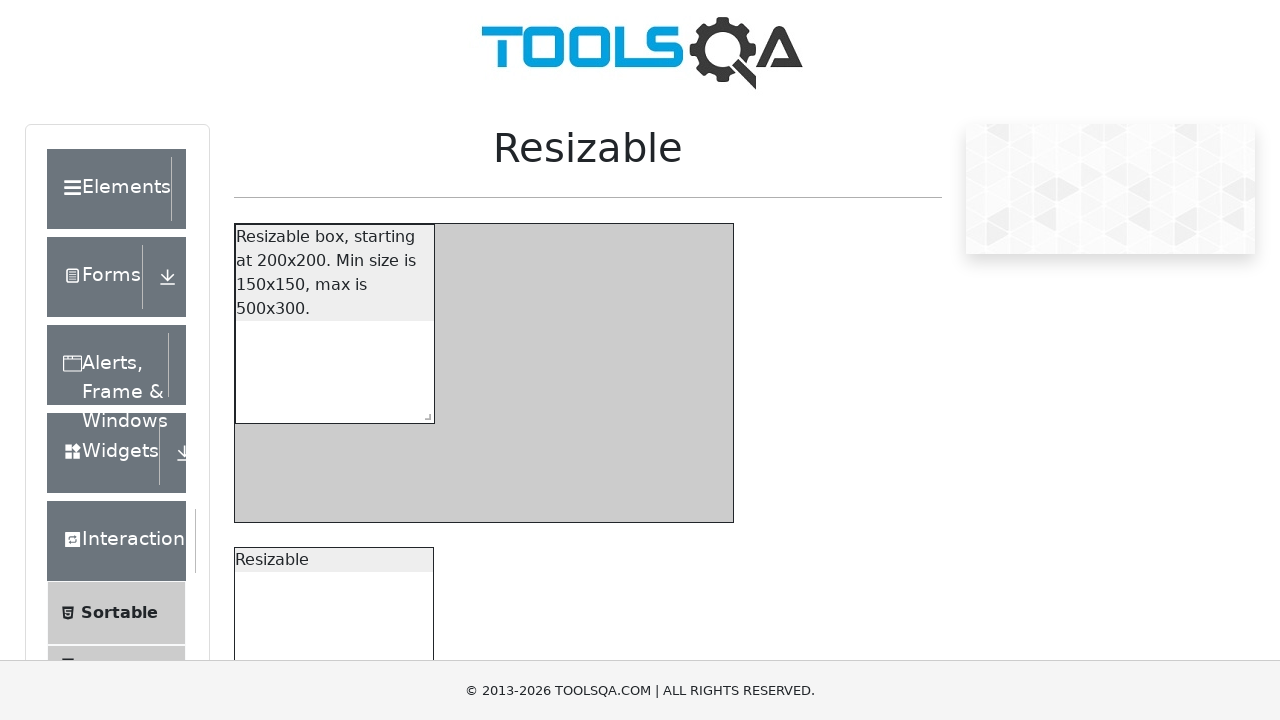

Navigated to resizable demo page
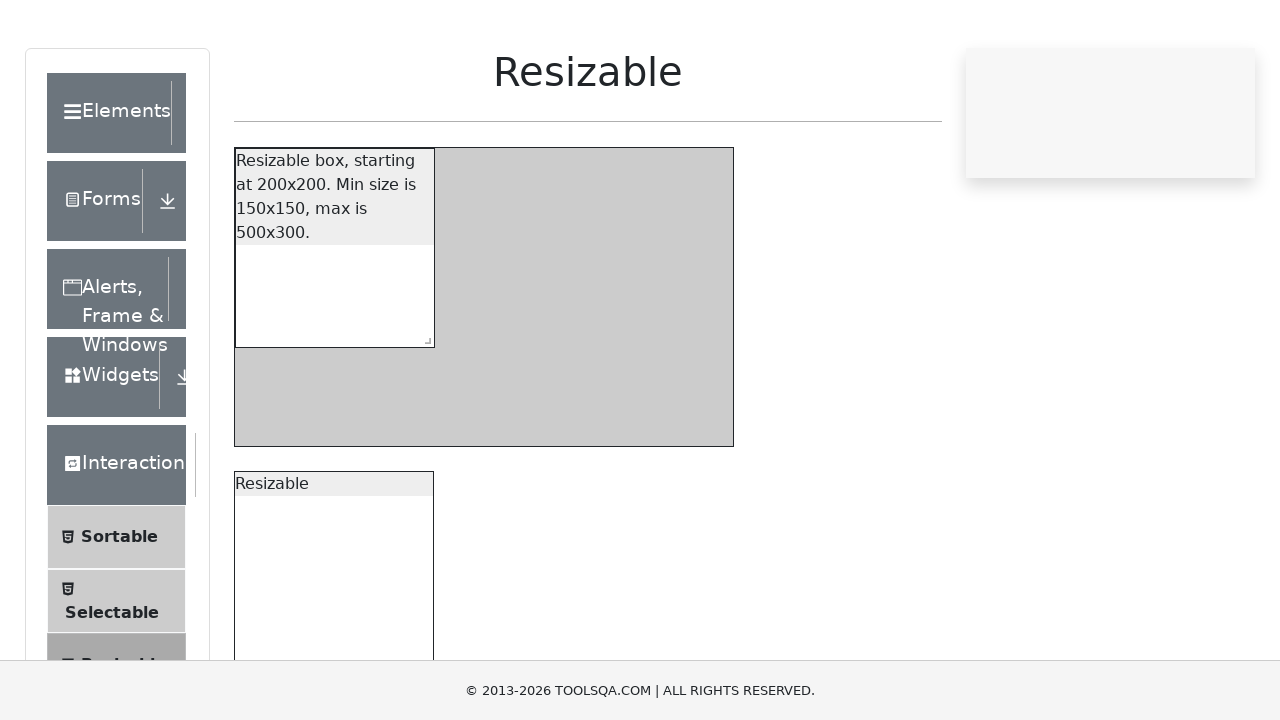

Located resize handle element
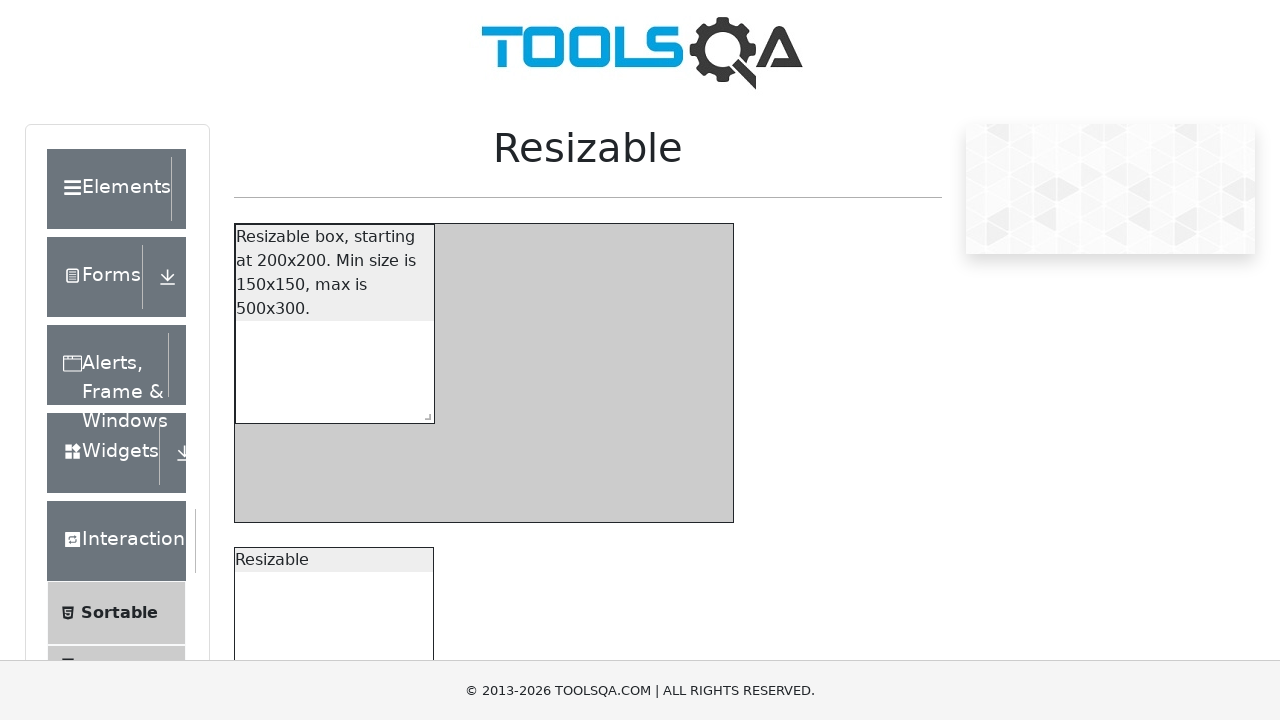

Got bounding box coordinates of resize handle
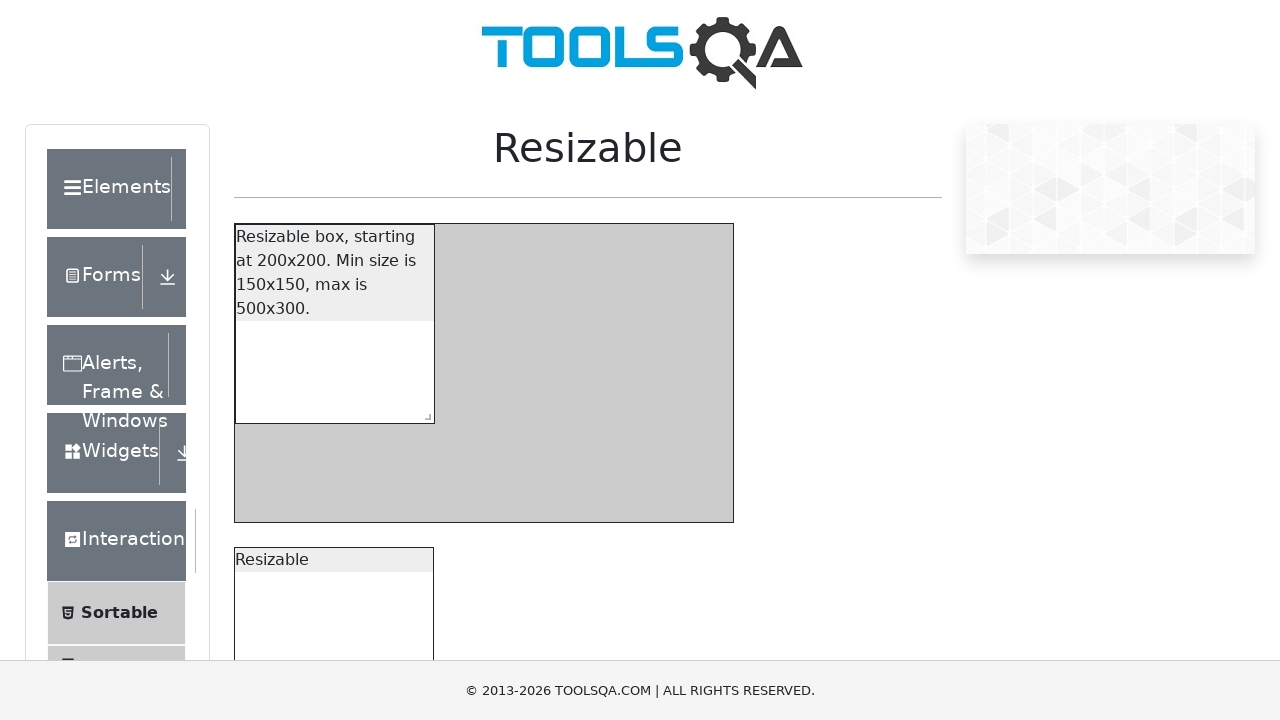

Moved mouse to center of resize handle at (424, 413)
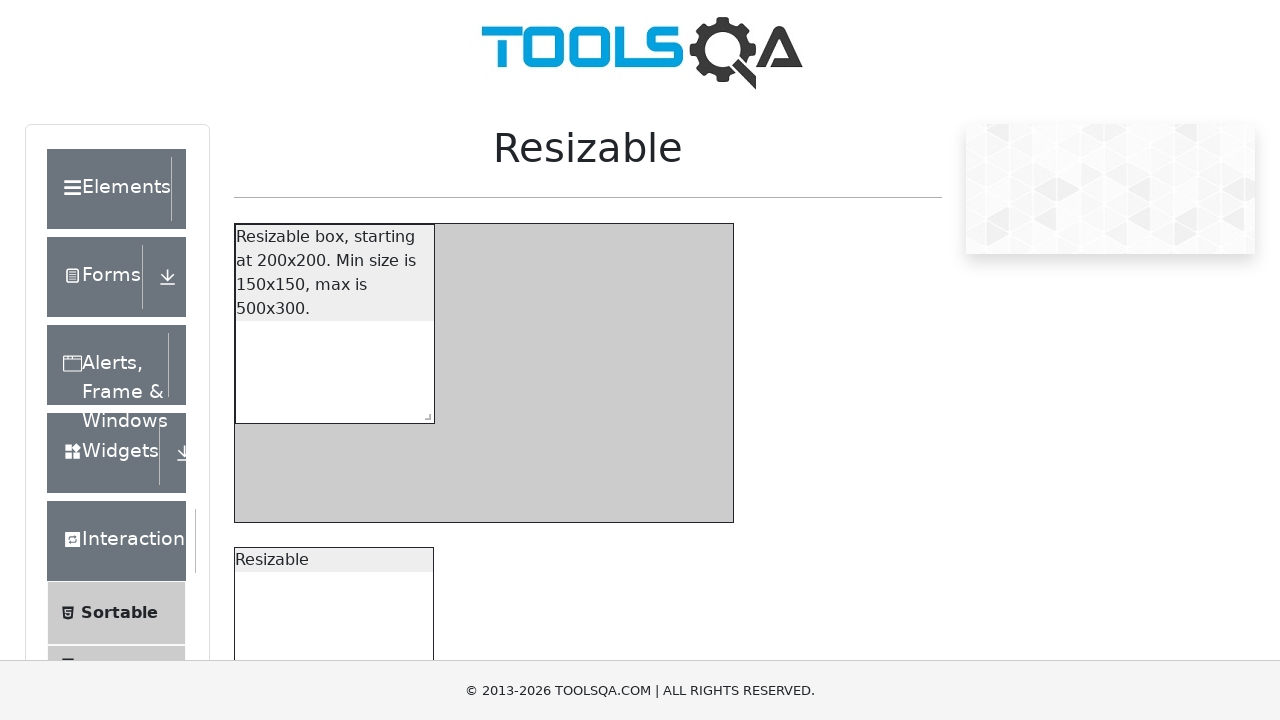

Pressed mouse button down to start drag at (424, 413)
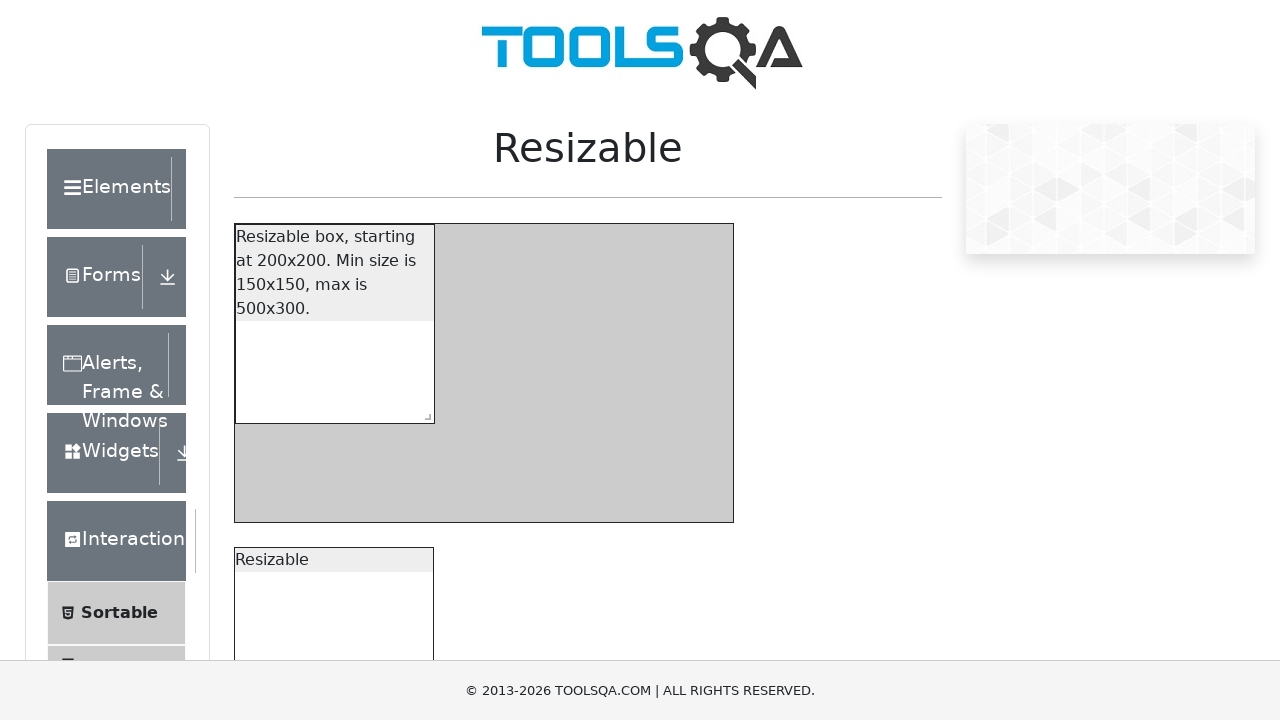

Dragged resize handle by offset (x=99, y=100) at (523, 513)
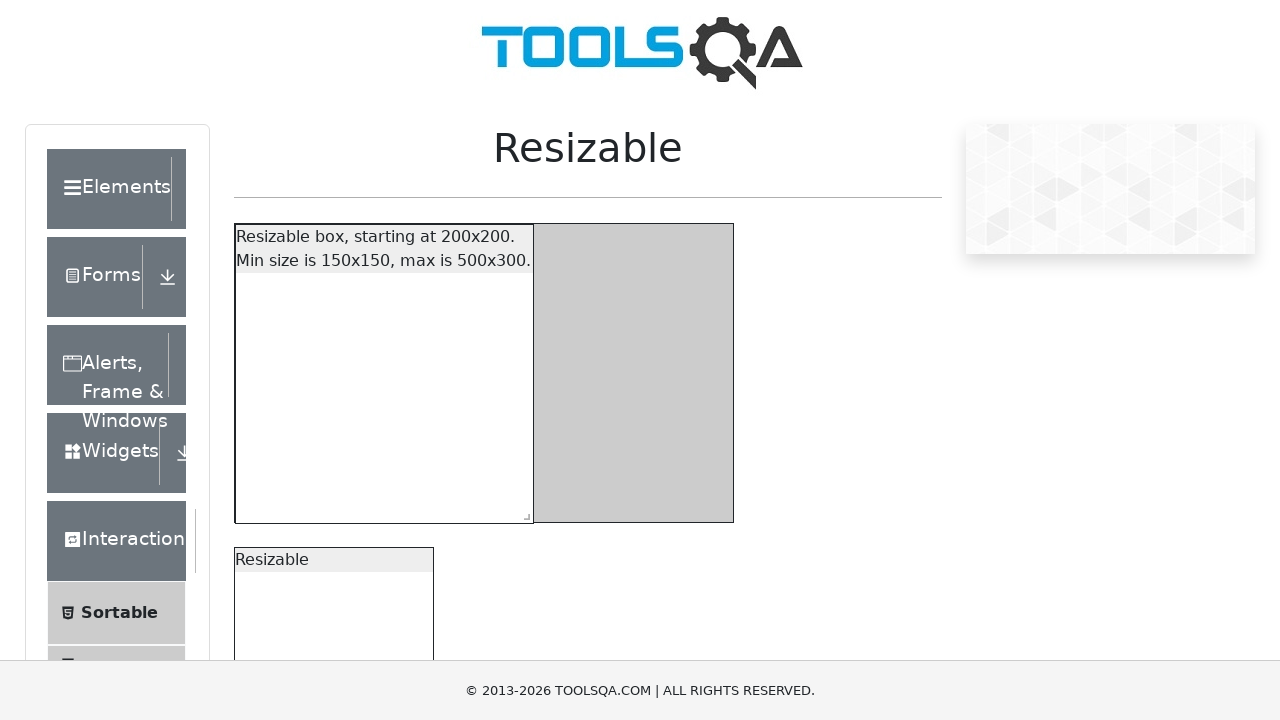

Released mouse button to complete drag at (523, 513)
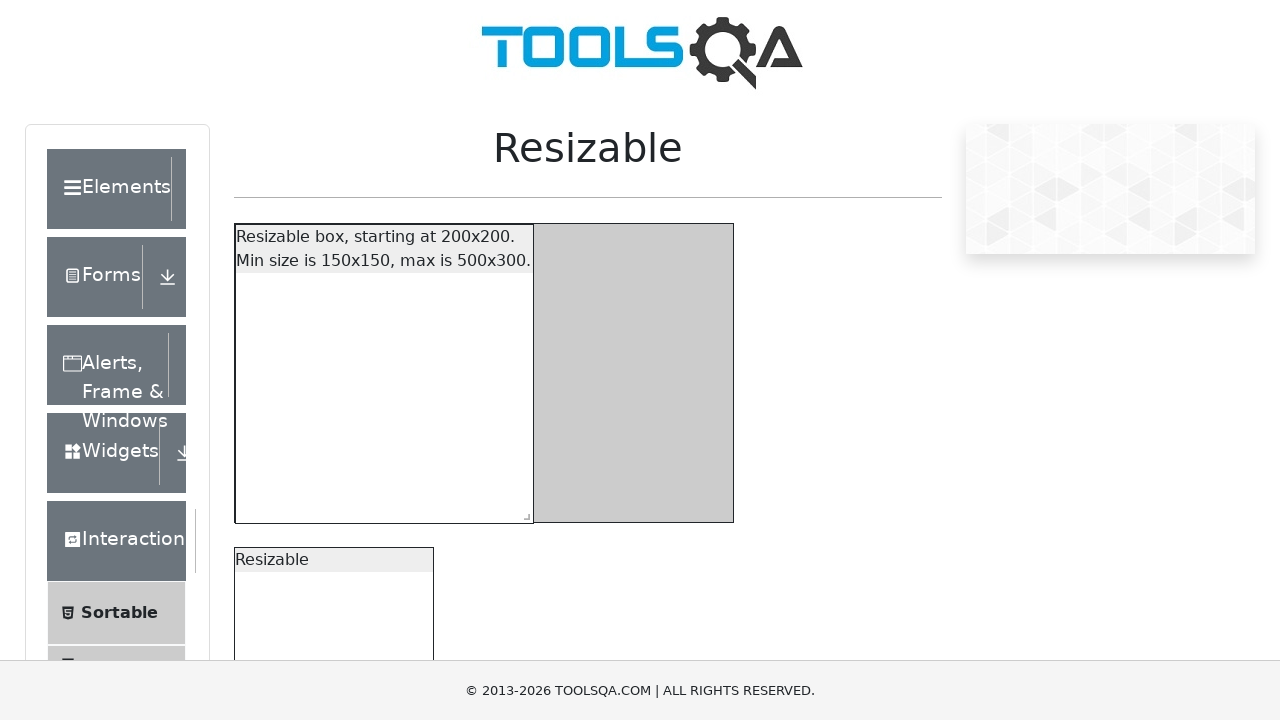

Verified resizable box exists after resize
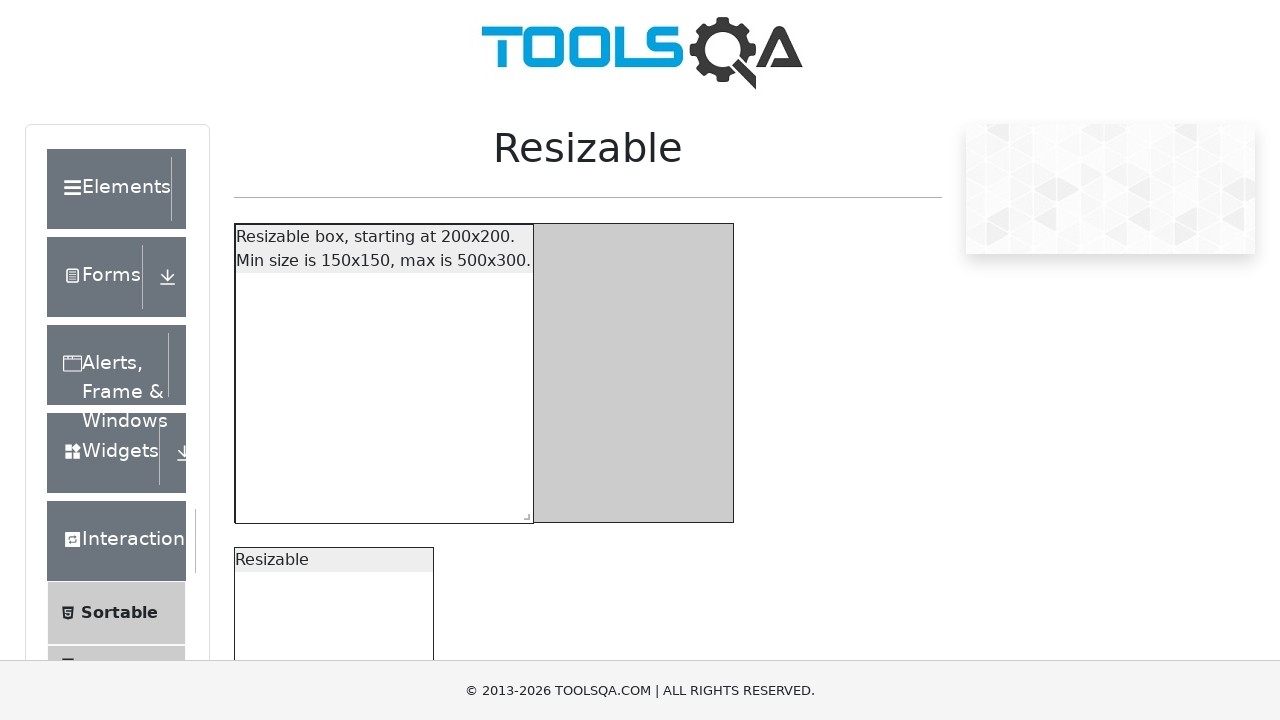

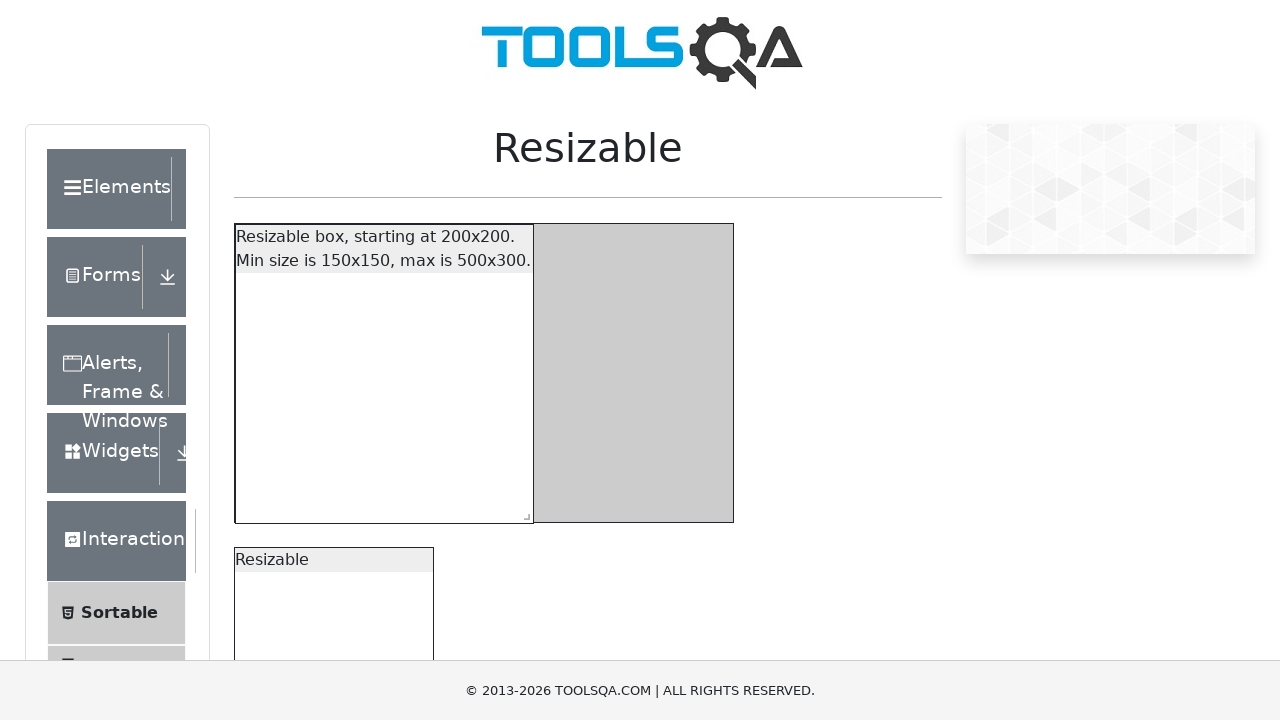